Tests drag and drop functionality using built-in drag and drop method

Starting URL: https://demoqa.com/droppable

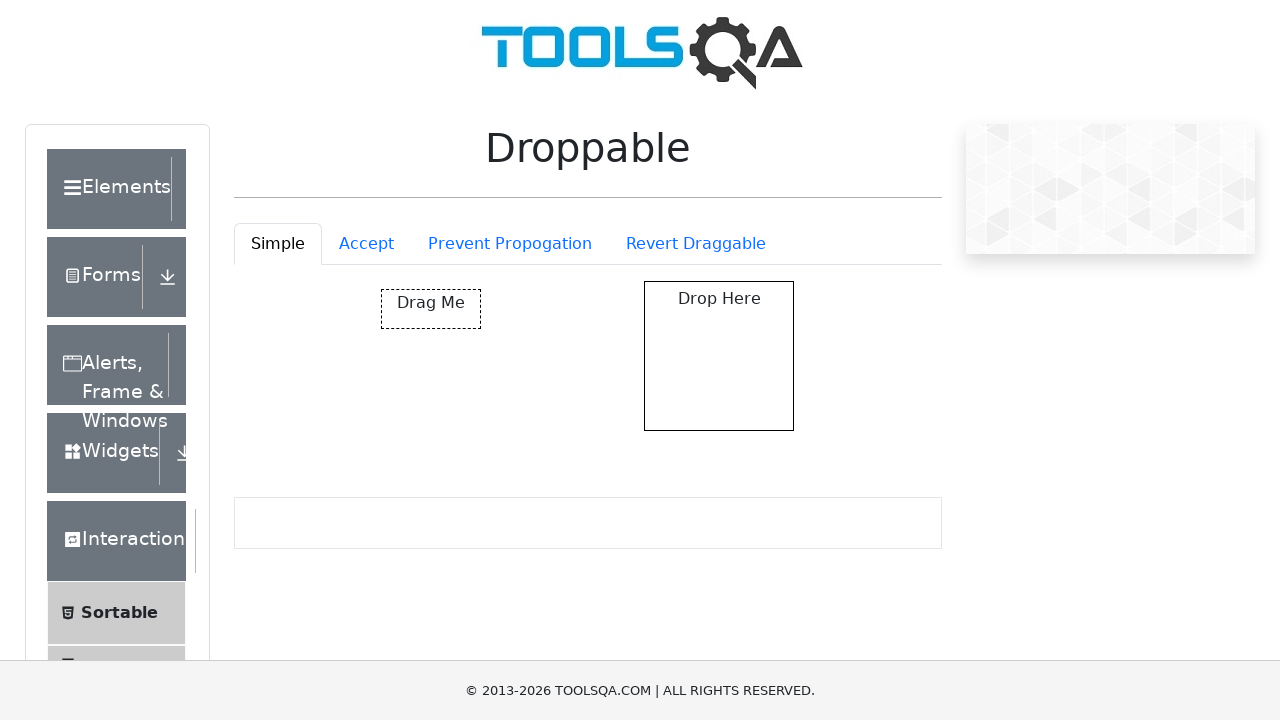

Located draggable source element
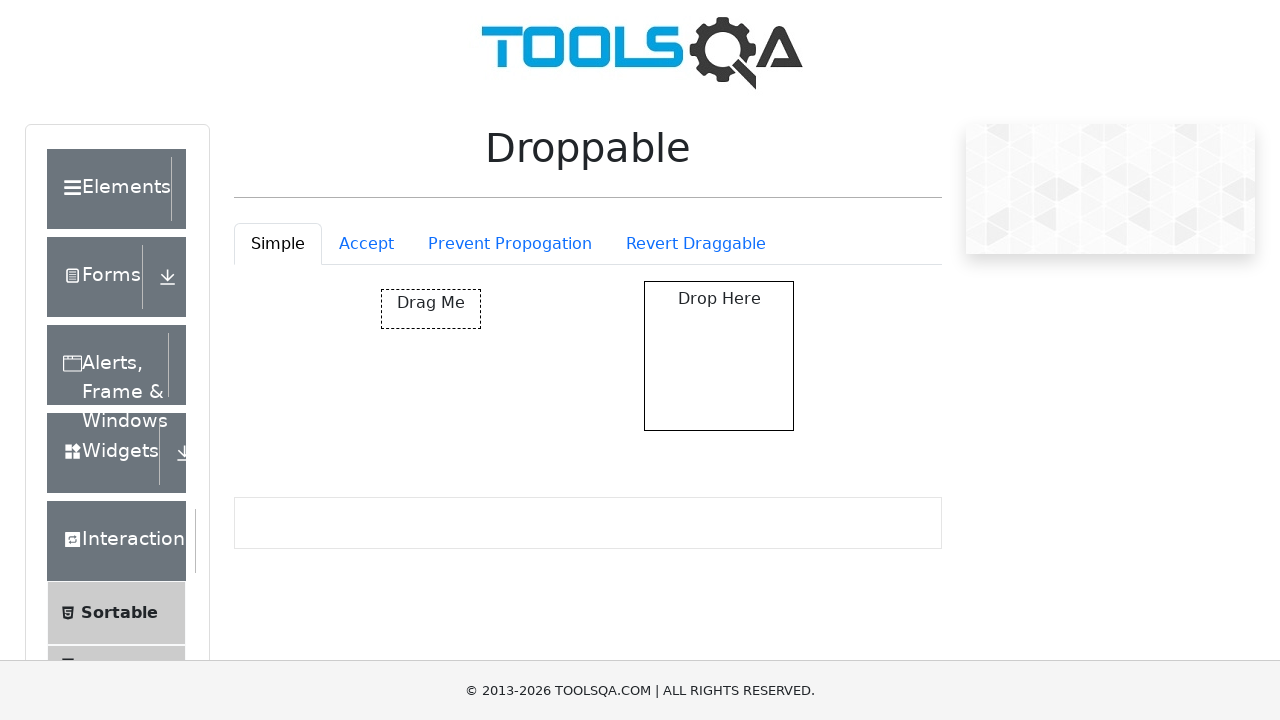

Located drop target element
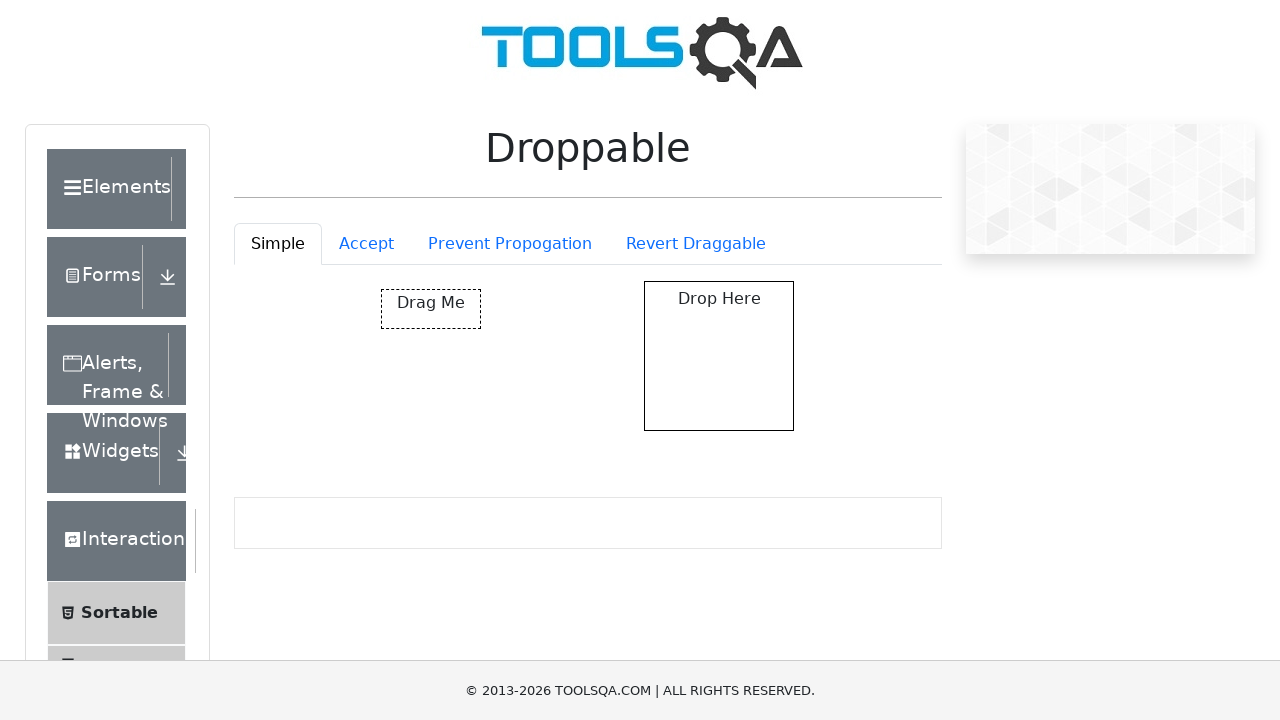

Performed drag and drop from source to target at (719, 356)
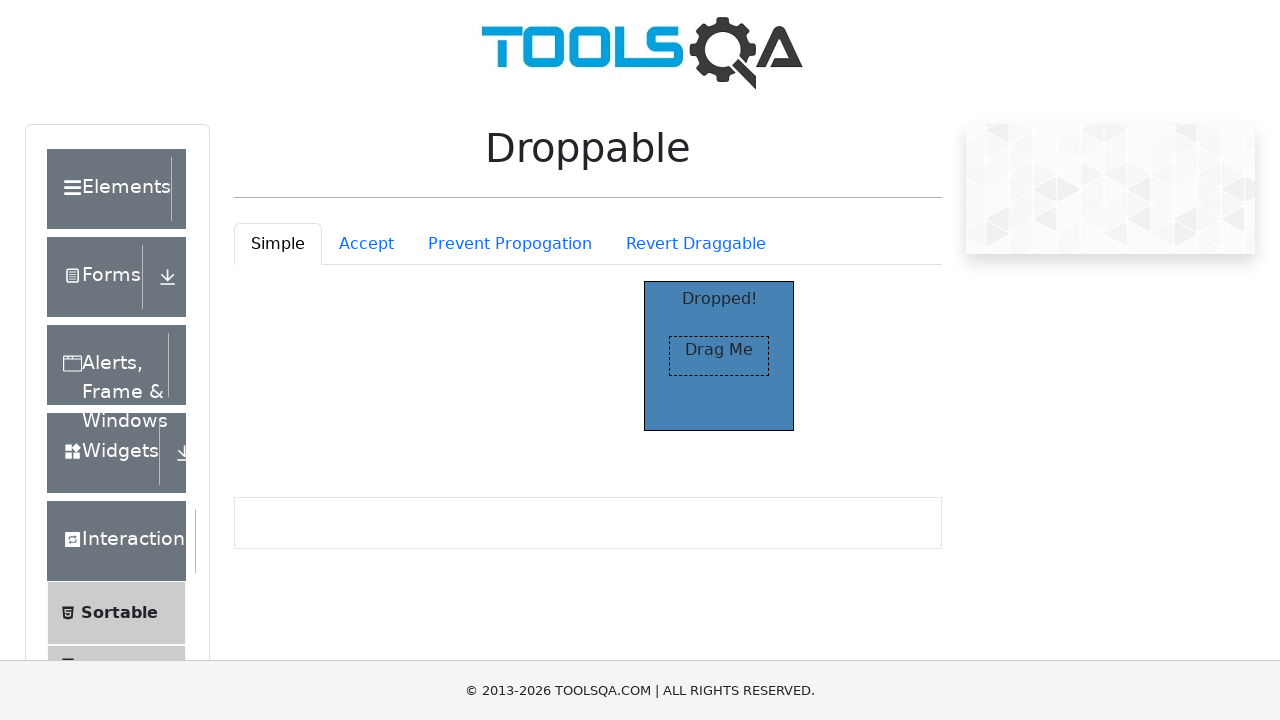

Verified drop was successful - 'Dropped!' message appeared
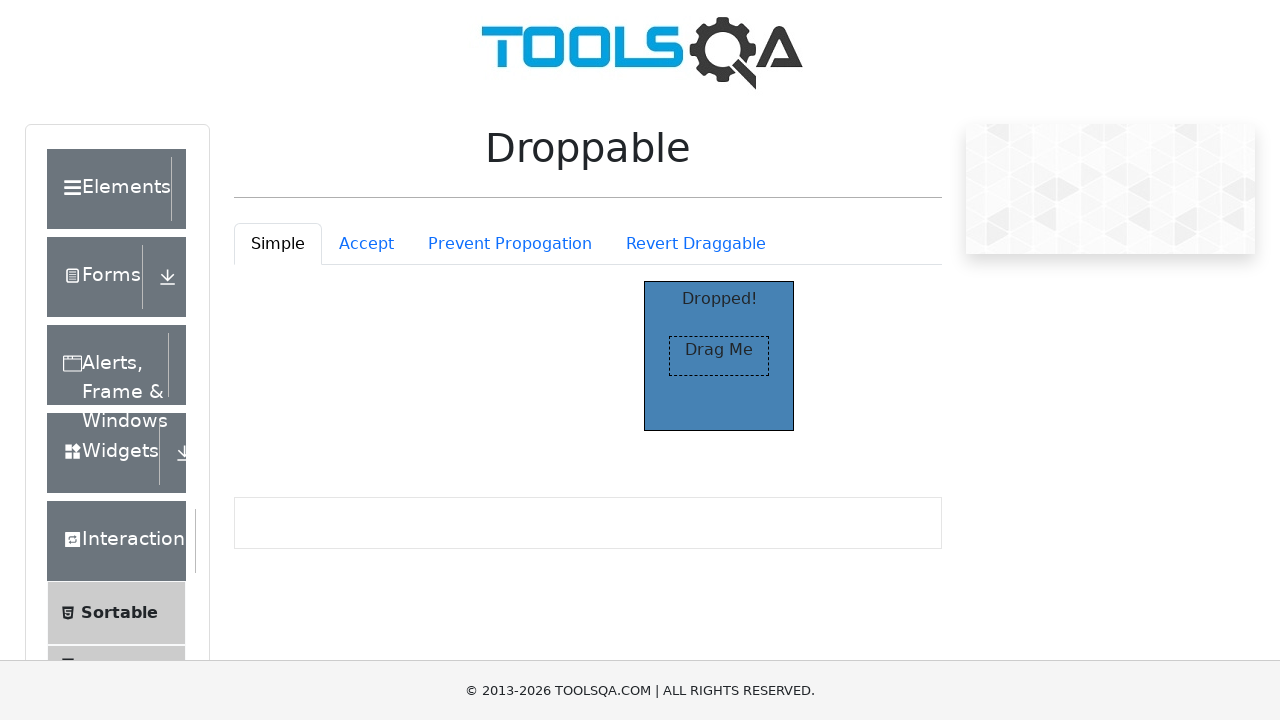

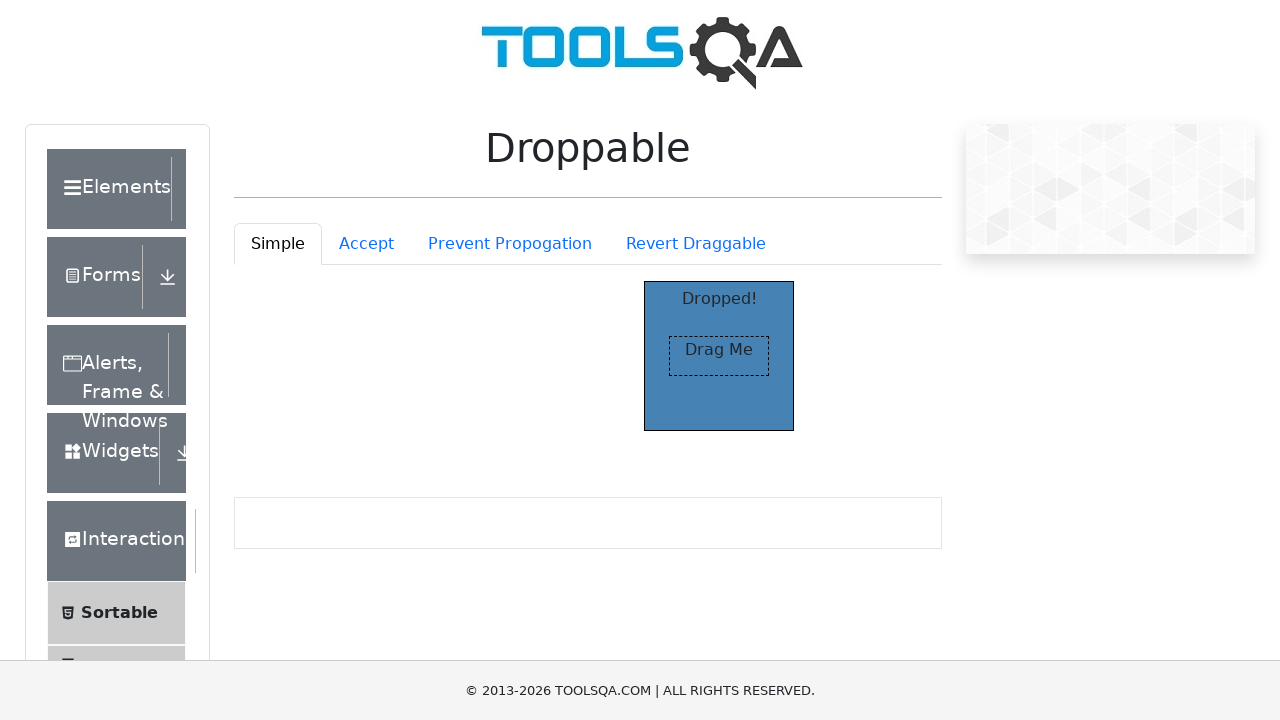